Tests checkbox functionality by verifying initial states and toggling checkboxes to confirm selection behavior

Starting URL: http://practice.cydeo.com/checkboxes

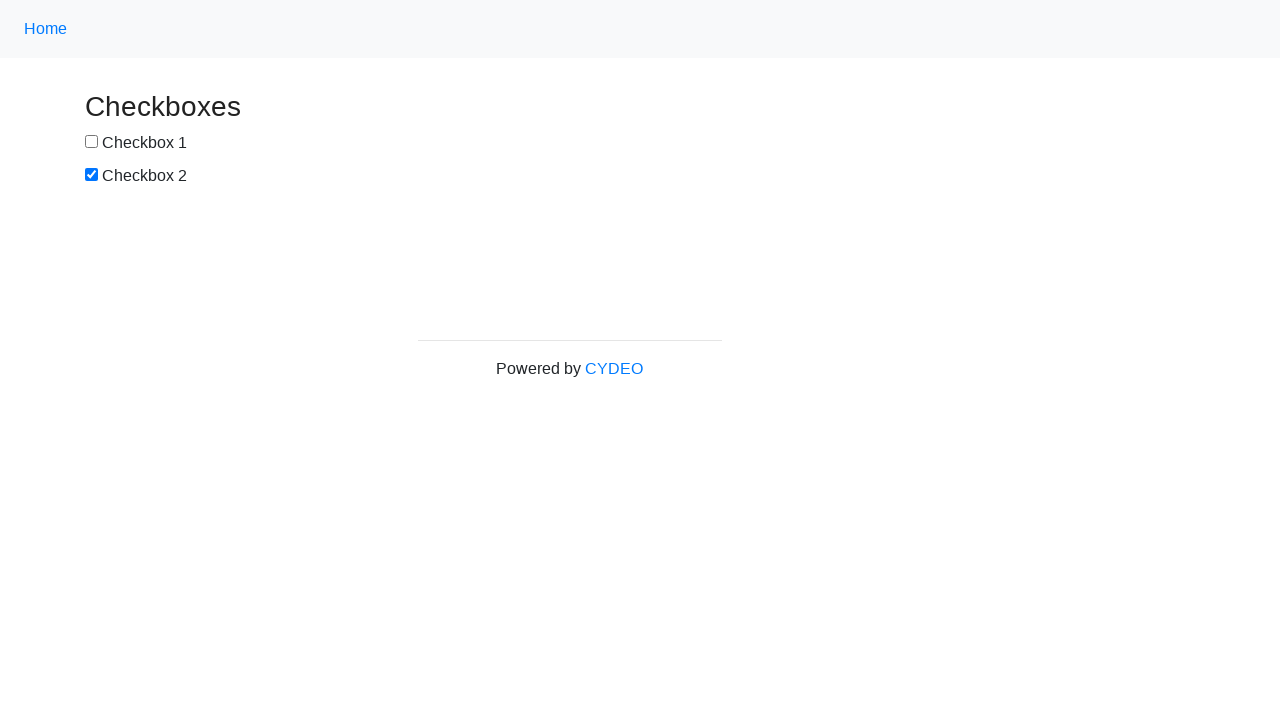

Located checkbox1 element
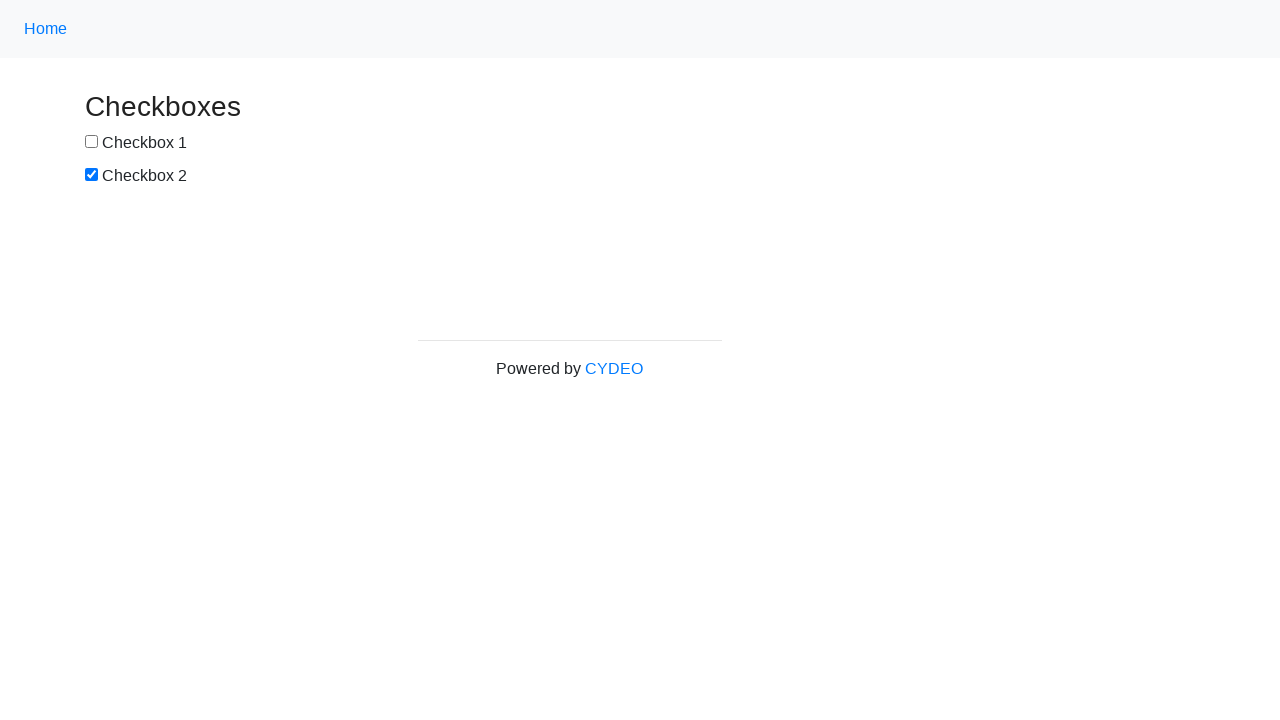

Located checkbox2 element
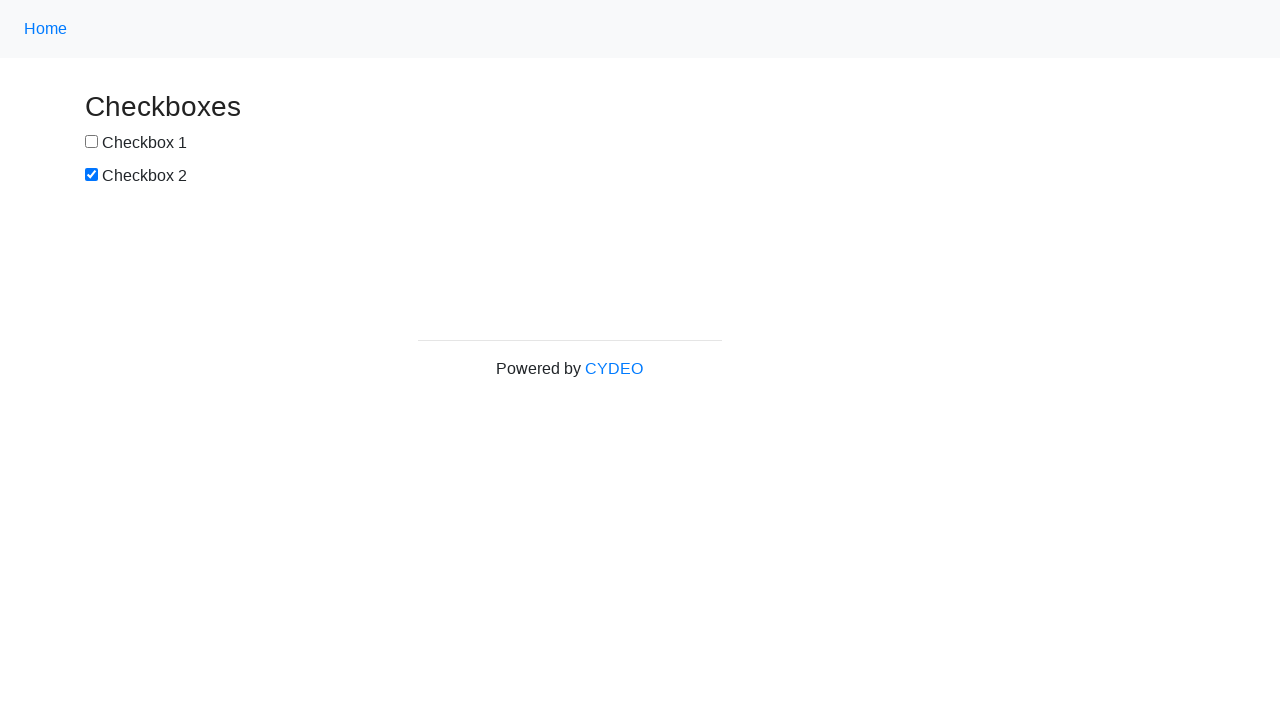

Verified checkbox1 is unchecked initially
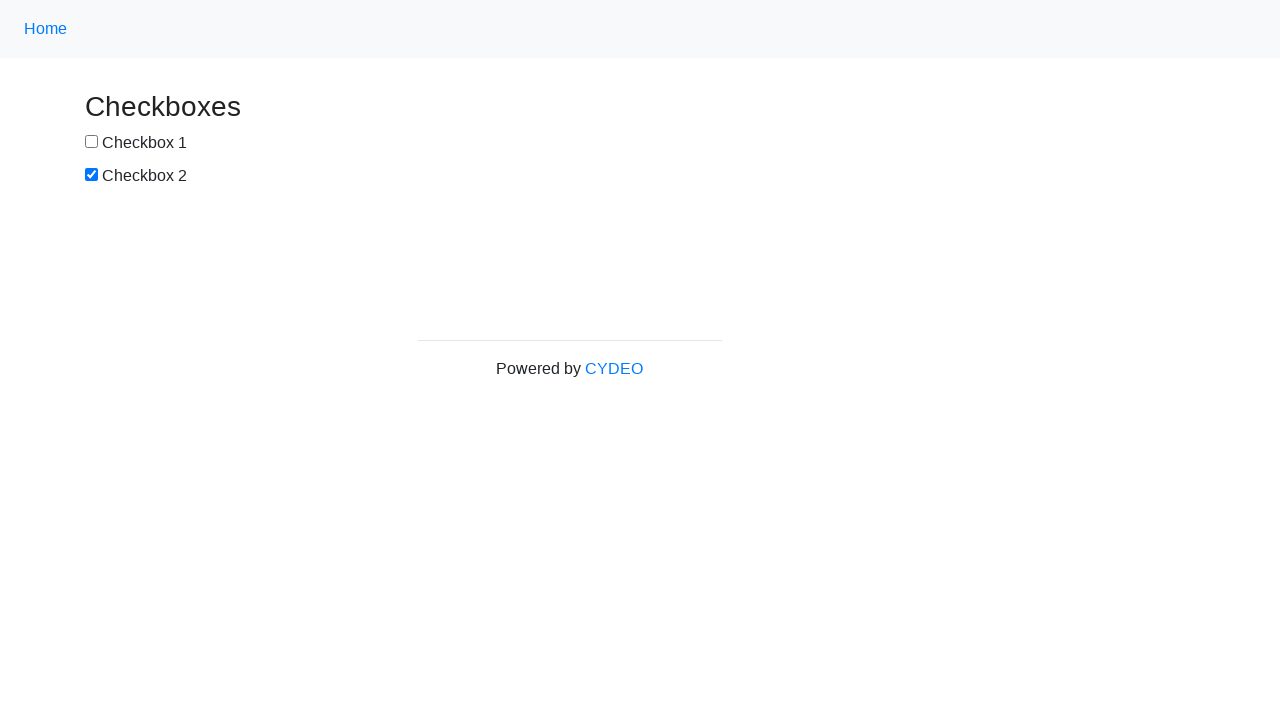

Verified checkbox2 is checked initially
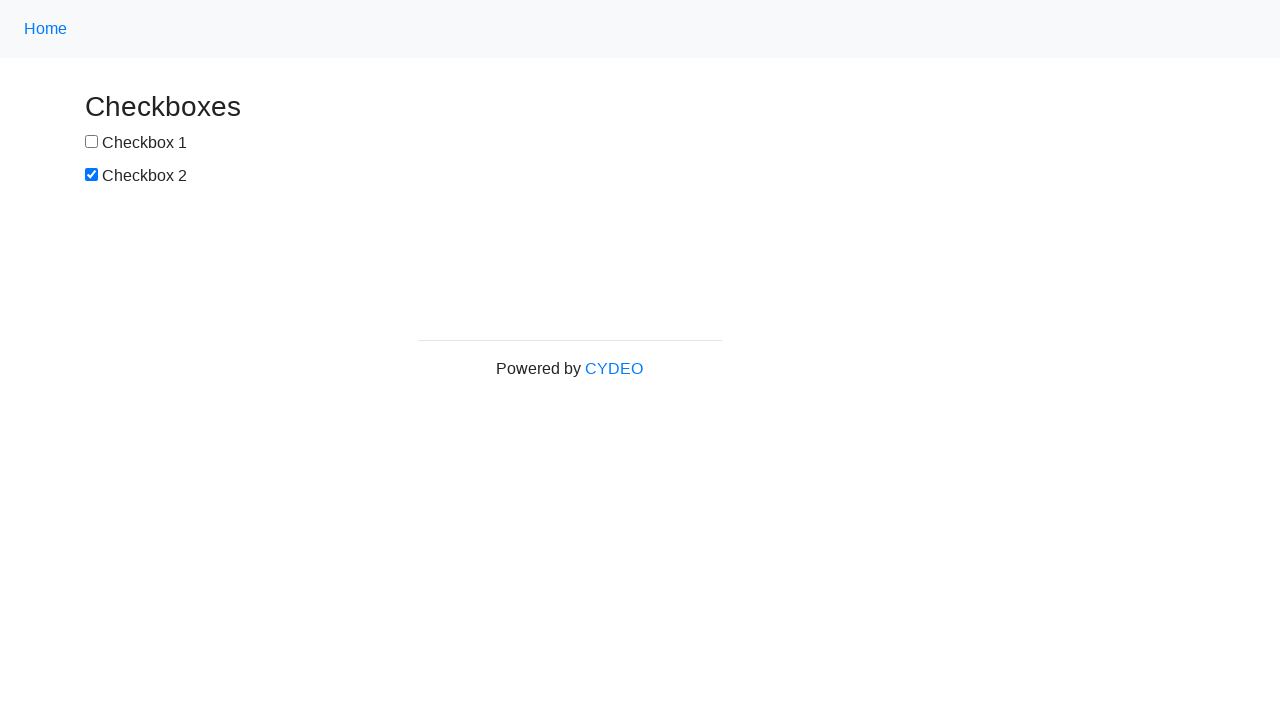

Clicked checkbox1 to select it at (92, 142) on xpath=//input[@name='checkbox1']
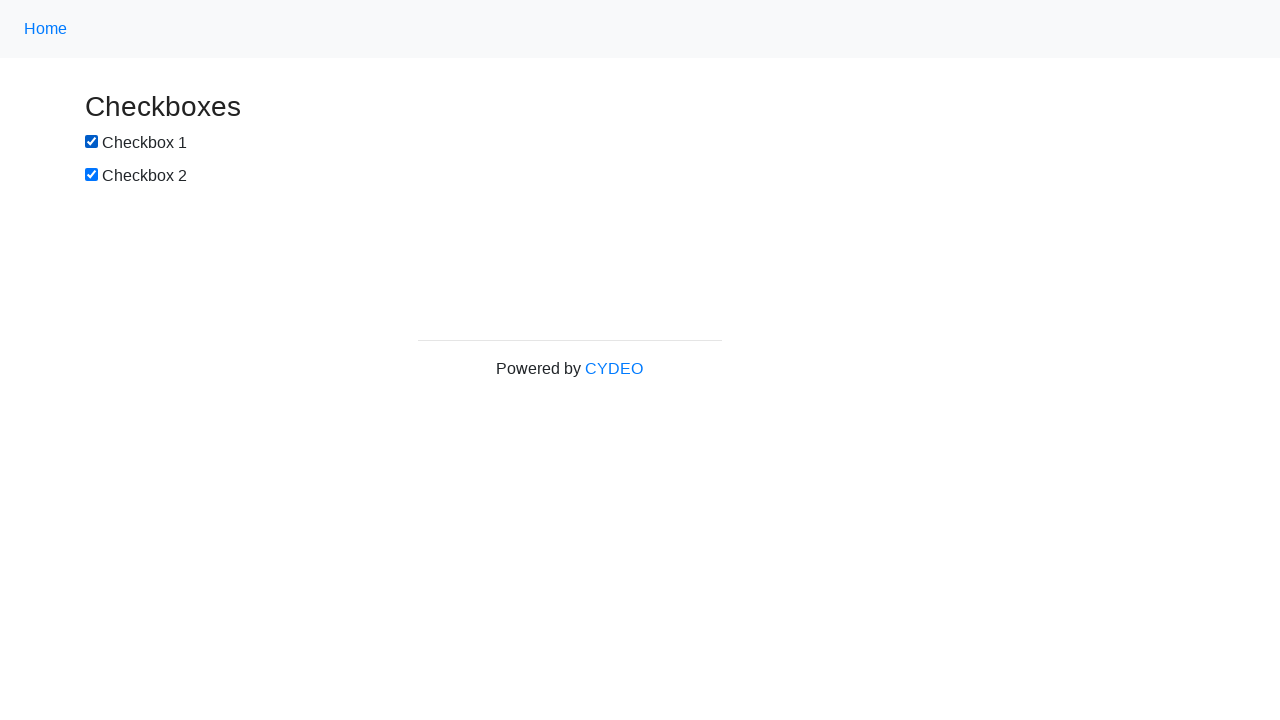

Clicked checkbox2 to deselect it at (92, 175) on xpath=//input[@name='checkbox2']
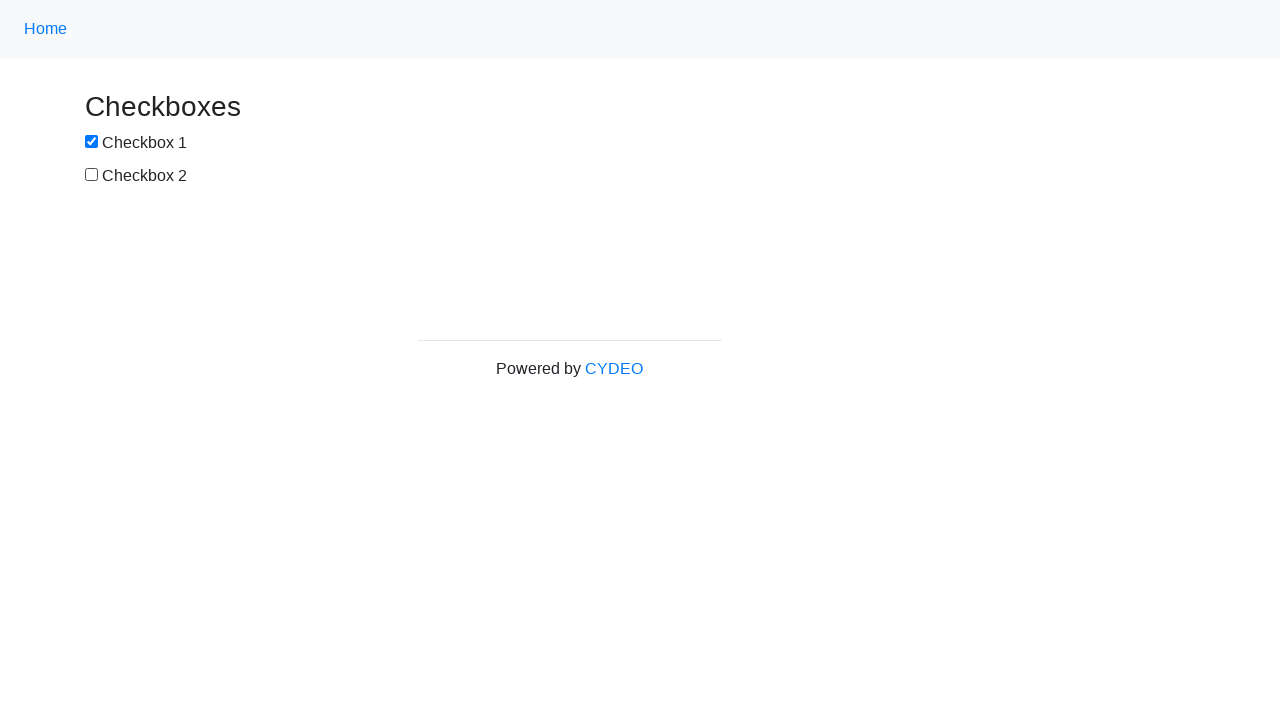

Verified checkbox1 is now checked after clicking
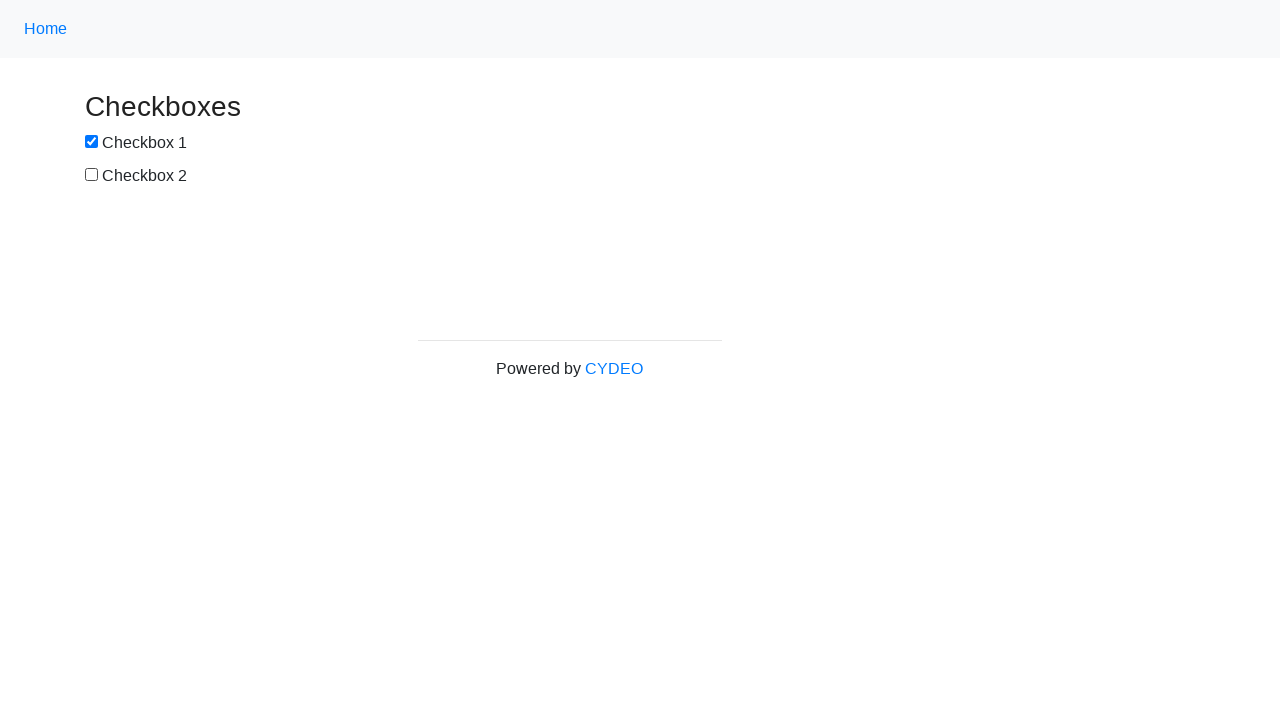

Verified checkbox2 is now unchecked after clicking
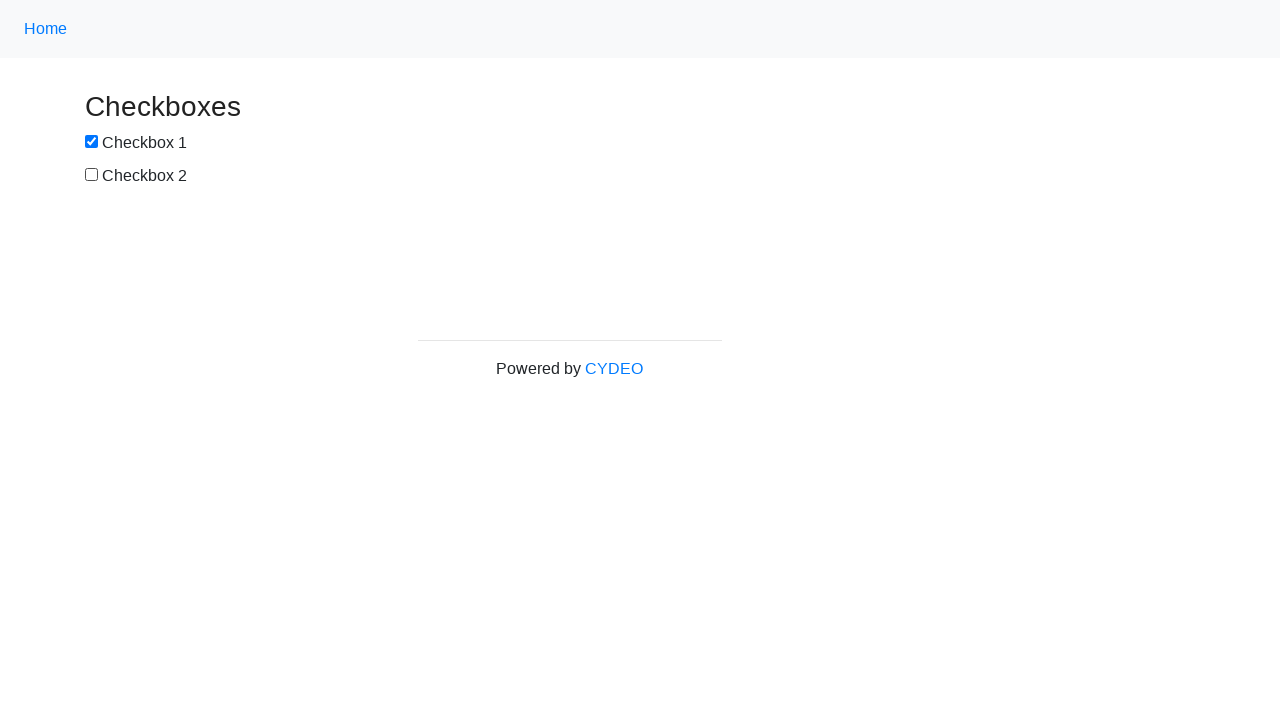

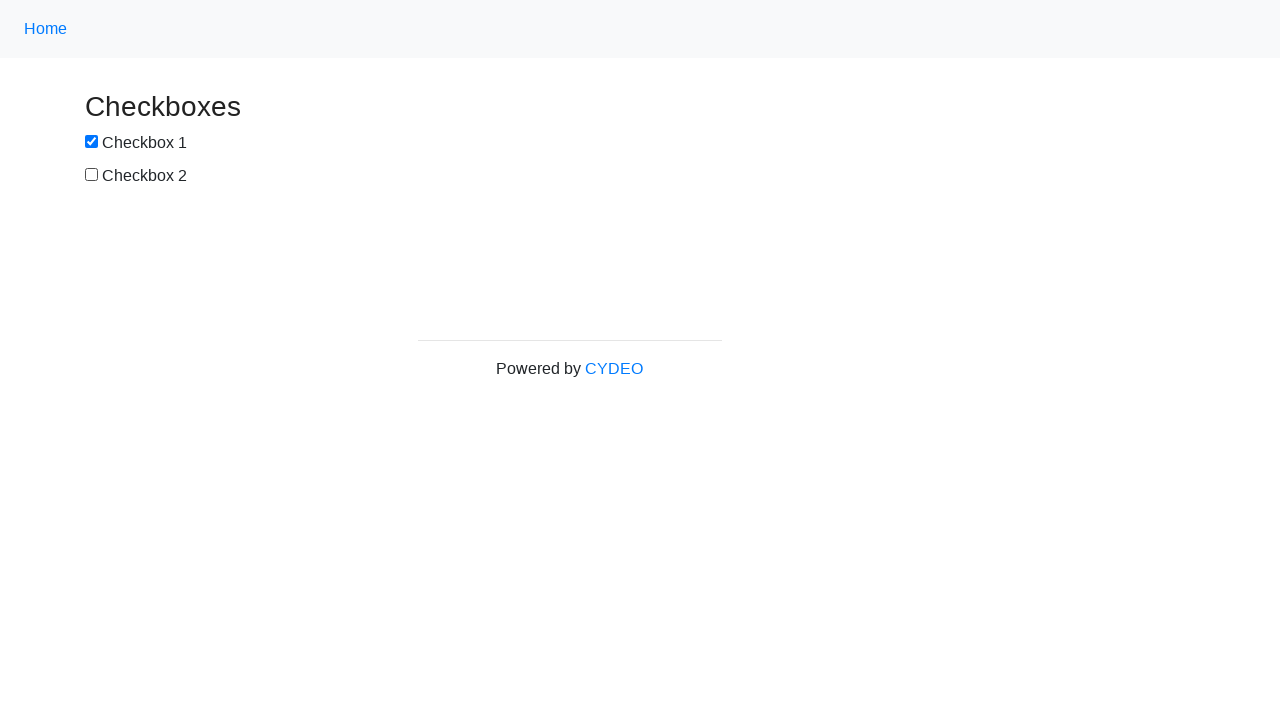